Tests the FAQ section by clicking on "I want several scooters at once" question and verifying the answer is displayed

Starting URL: https://qa-scooter.praktikum-services.ru/

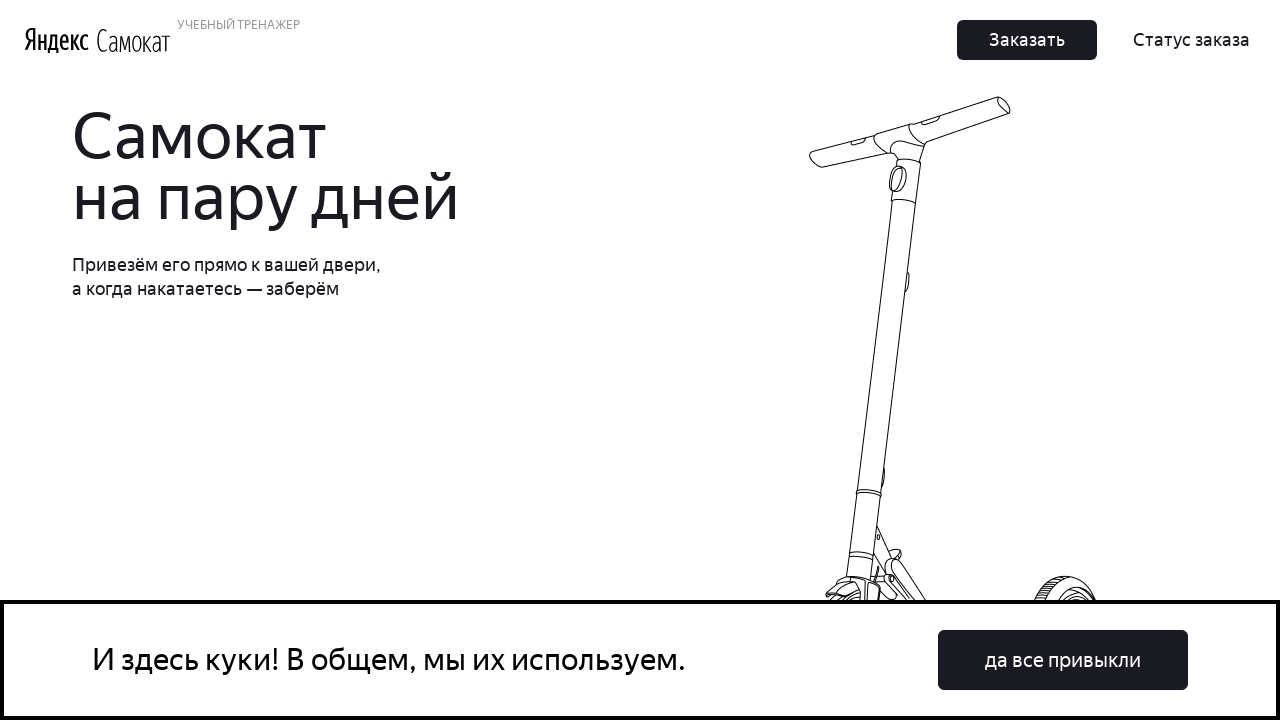

Scrolled to bottom of page to reveal FAQ section
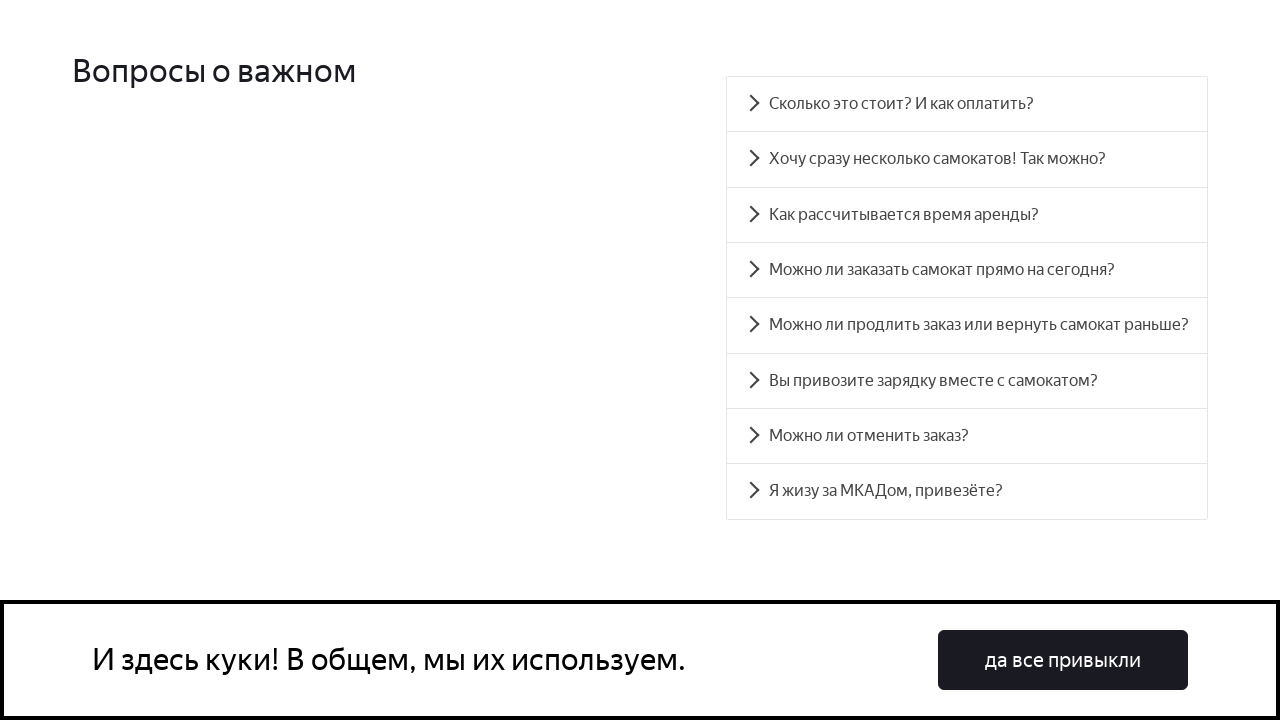

FAQ section 'Вопросы о важном' appeared on page
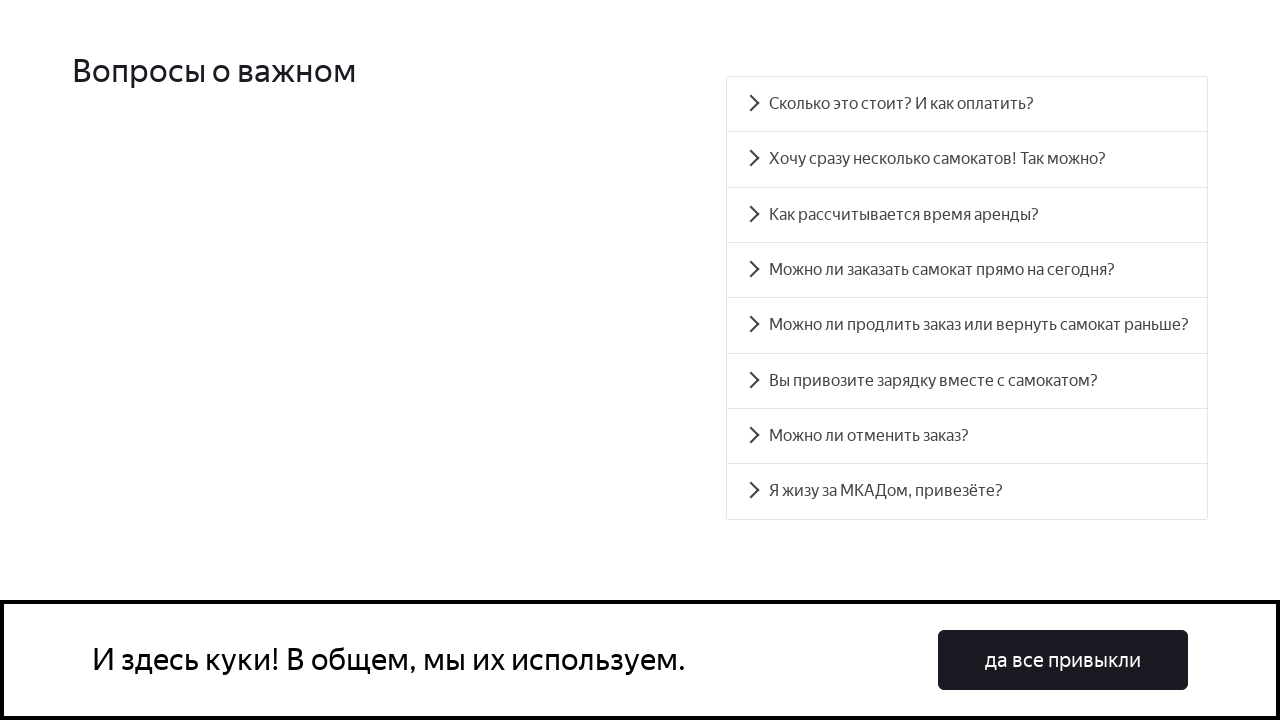

Clicked on FAQ question 'Хочу сразу несколько самокатов! Так можно?' at (967, 159) on xpath=//div[text()='Хочу сразу несколько самокатов! Так можно?']
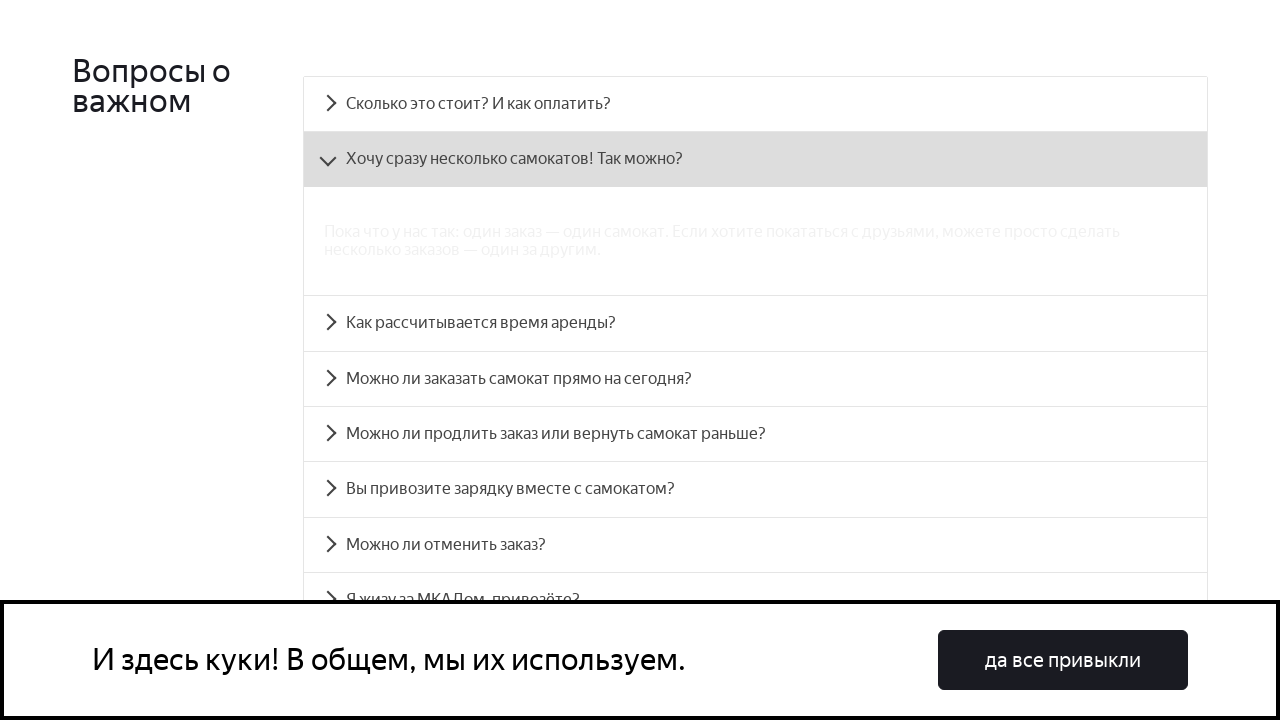

FAQ answer about multiple scooters is now visible
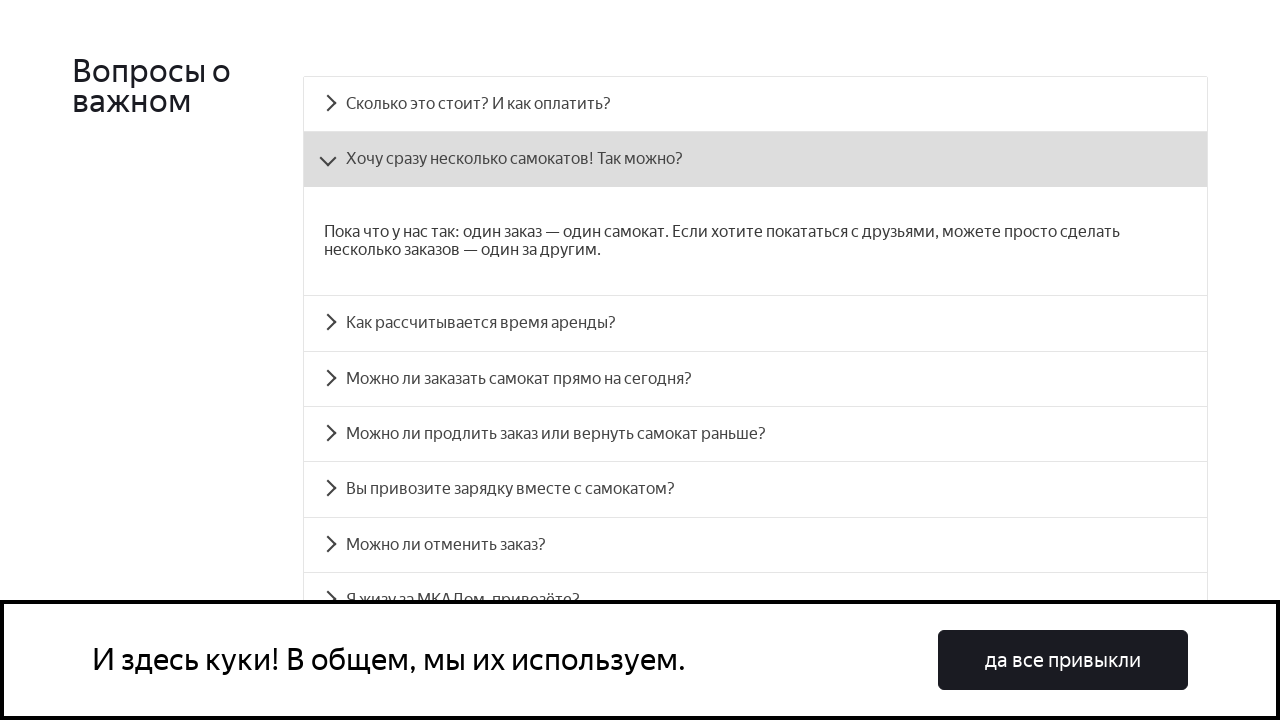

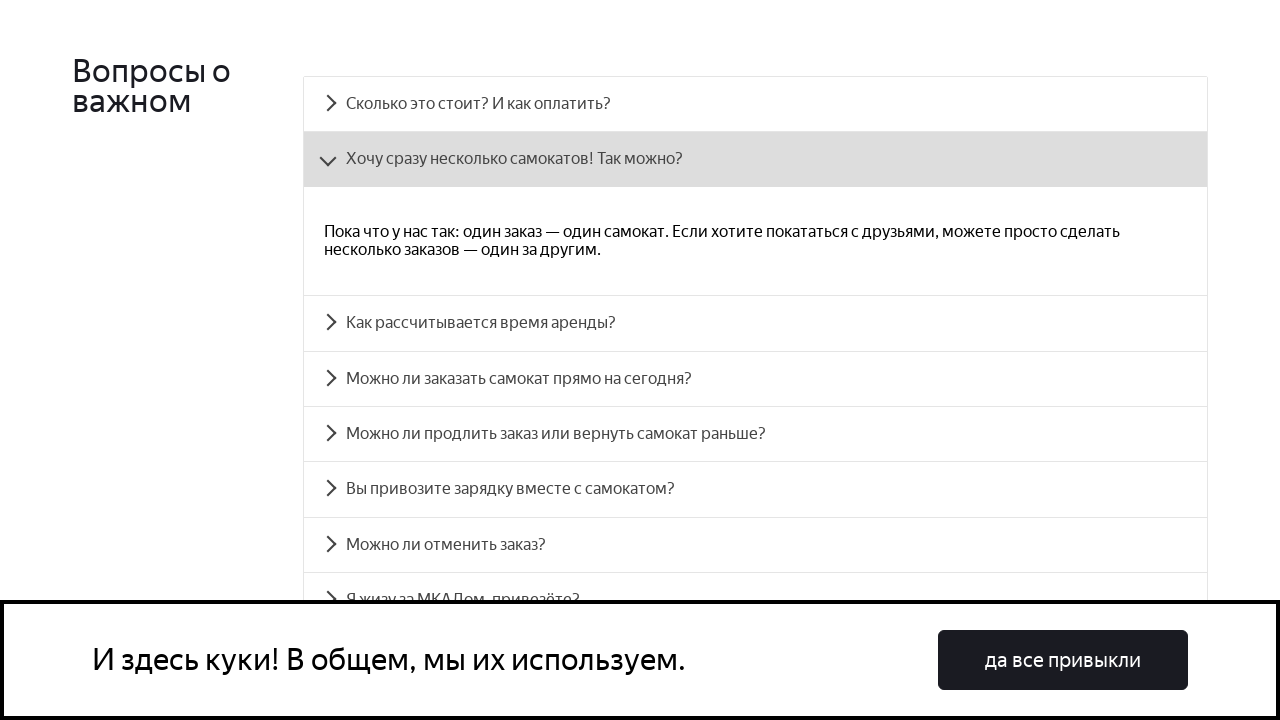